Solves a mathematical captcha by extracting a value from an image attribute, calculating the result, and submitting a form with robot verification checkboxes

Starting URL: http://suninjuly.github.io/get_attribute.html

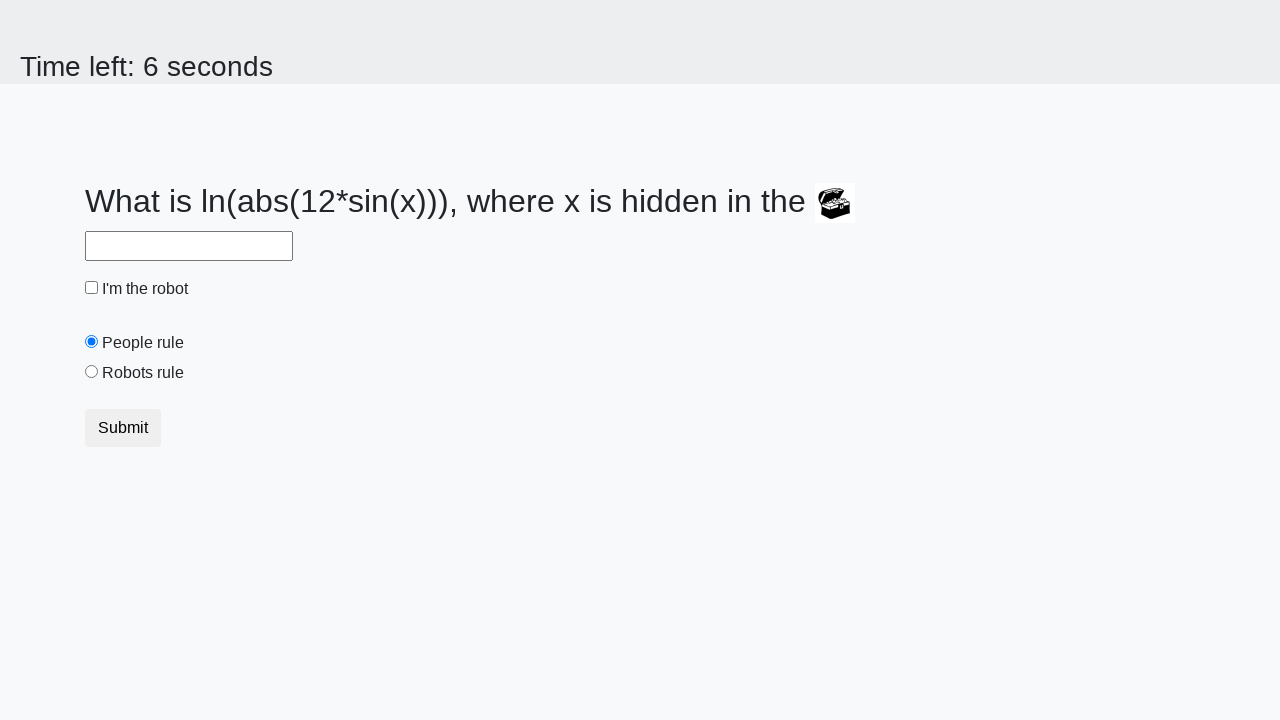

Located image element with src attribute
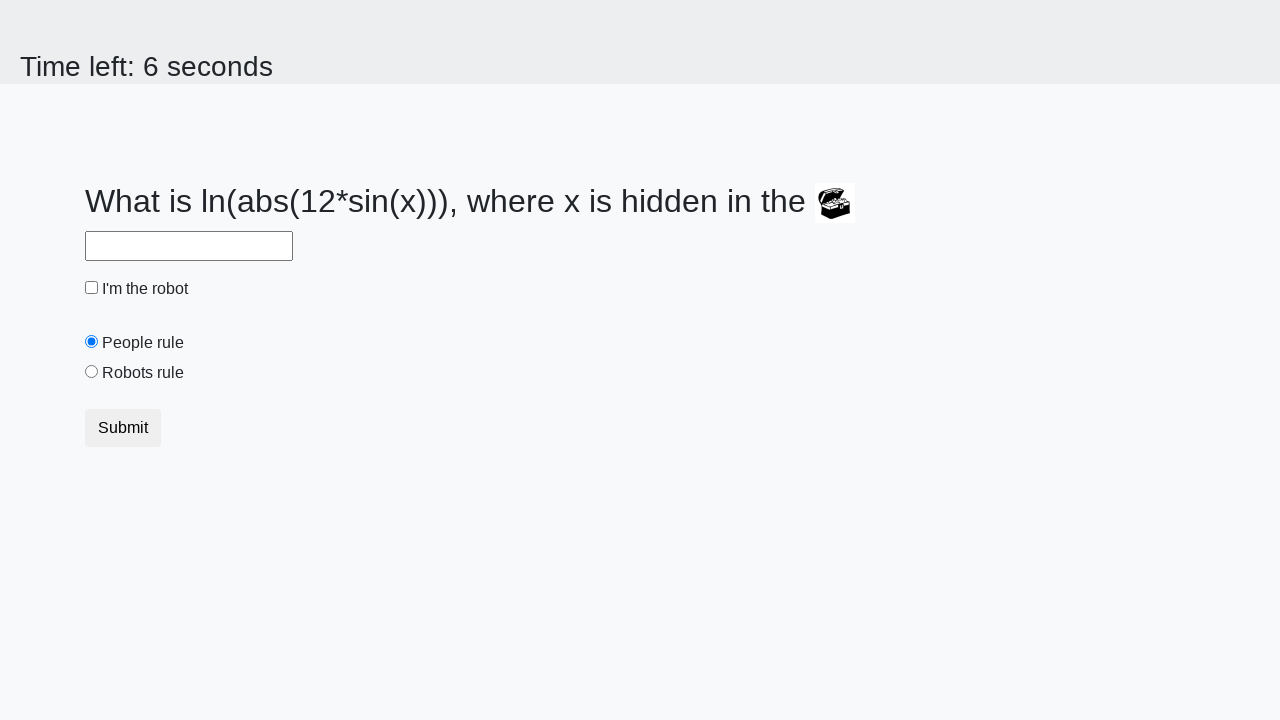

Extracted valuex attribute from image
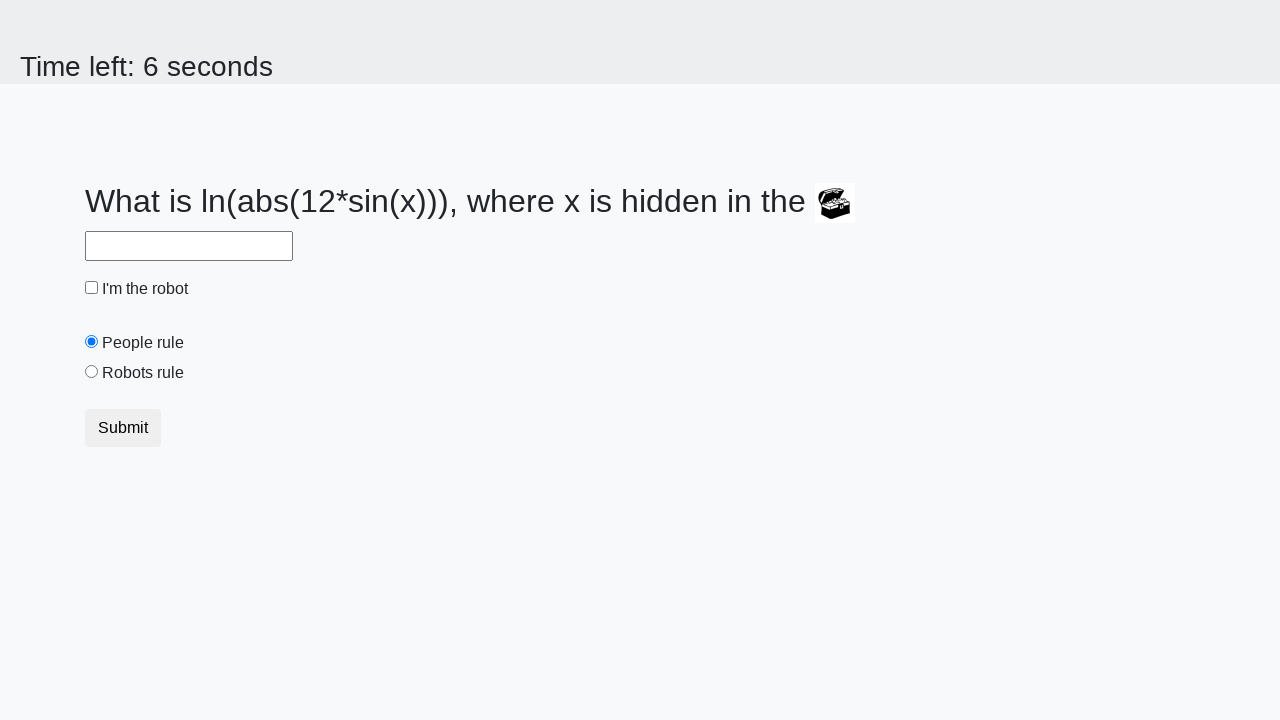

Calculated result from mathematical formula: 1.8897058586580002
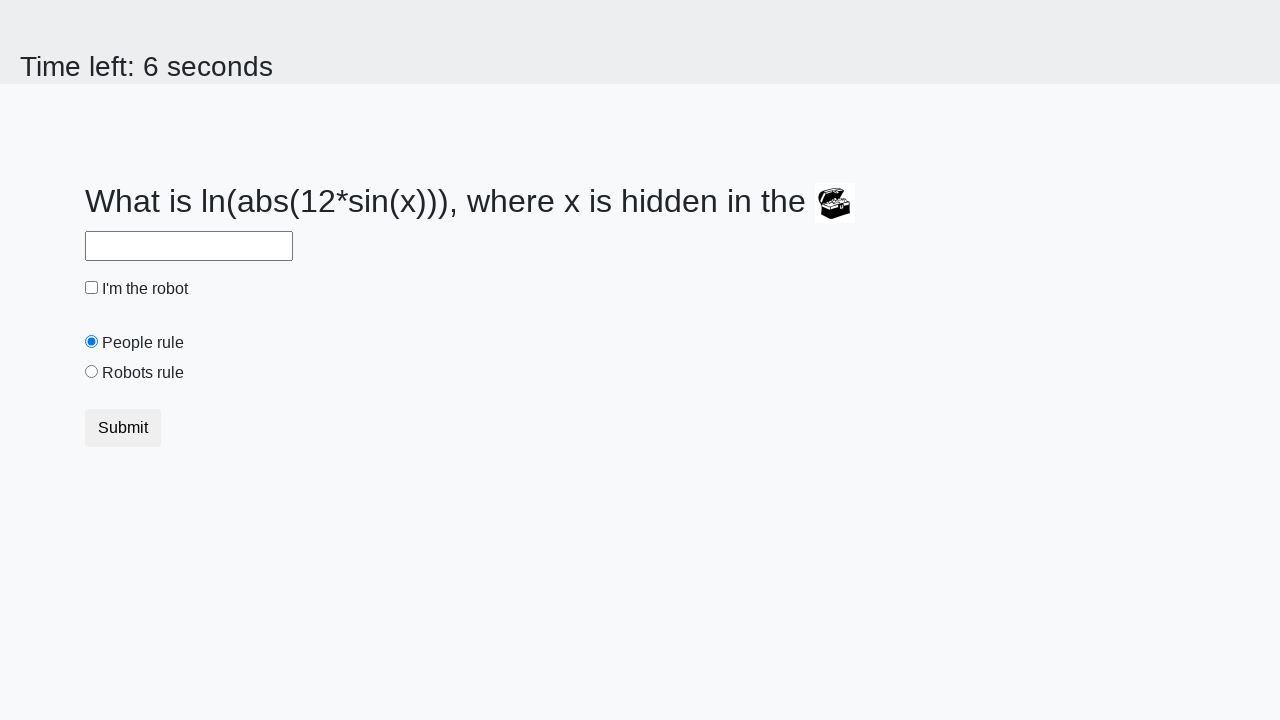

Filled answer field with calculated value on #answer
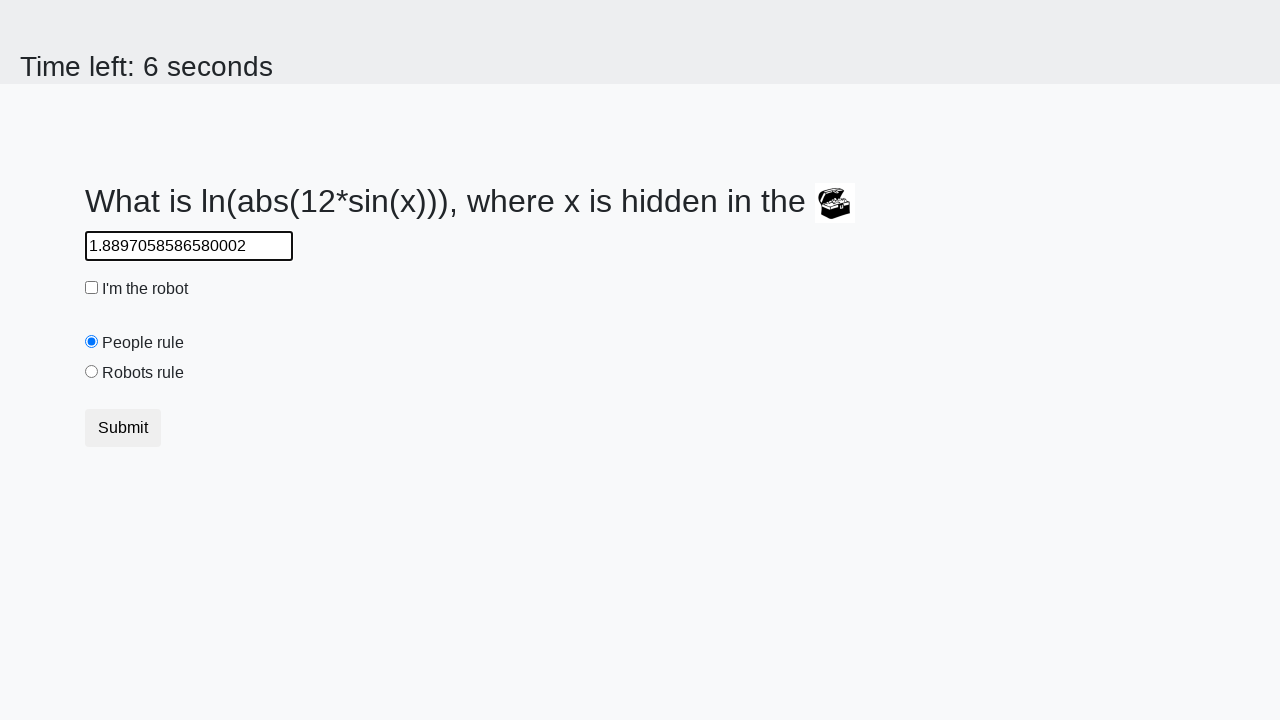

Clicked robot verification checkbox at (92, 288) on #robotCheckbox
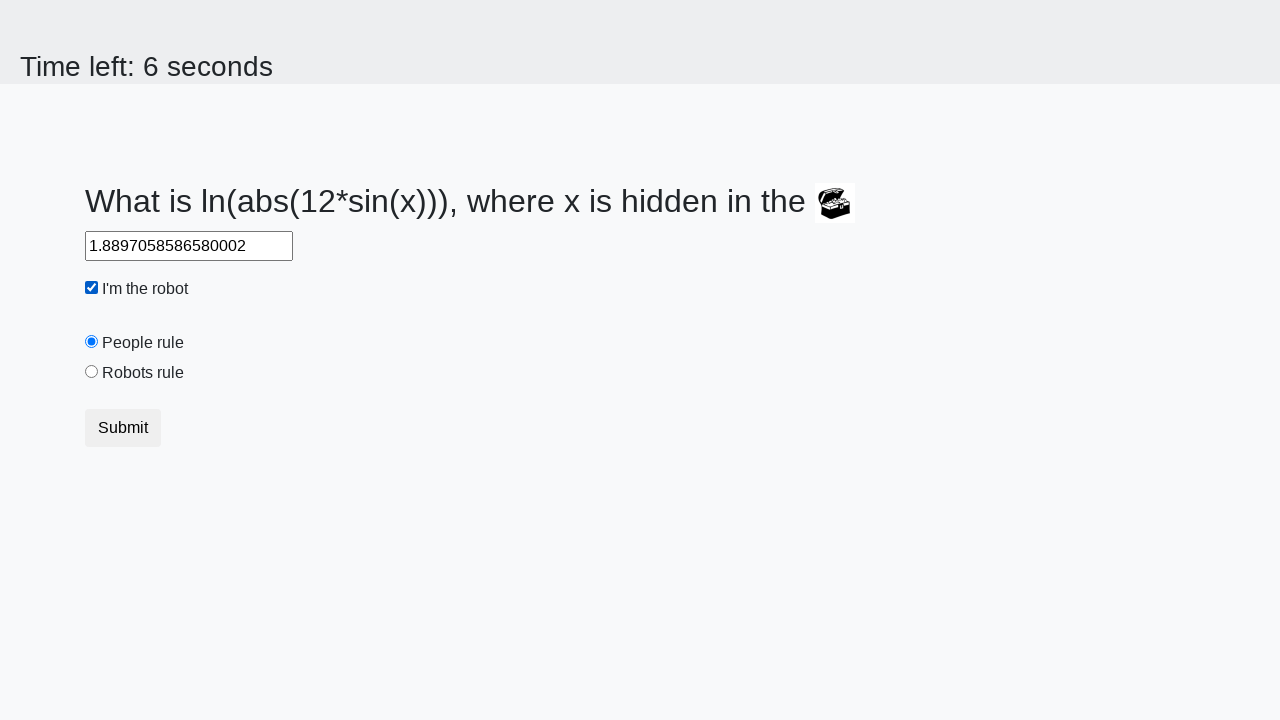

Selected robots rule radio button at (92, 372) on #robotsRule
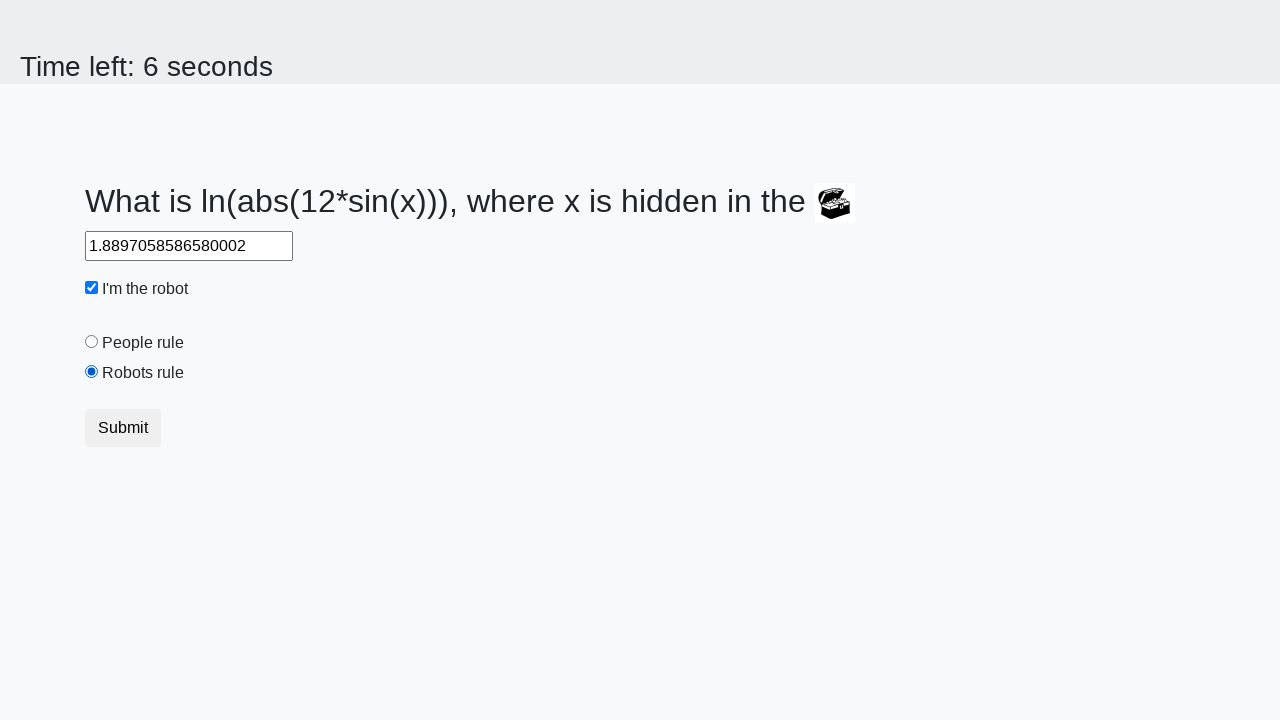

Clicked submit button to submit form at (123, 428) on button.btn
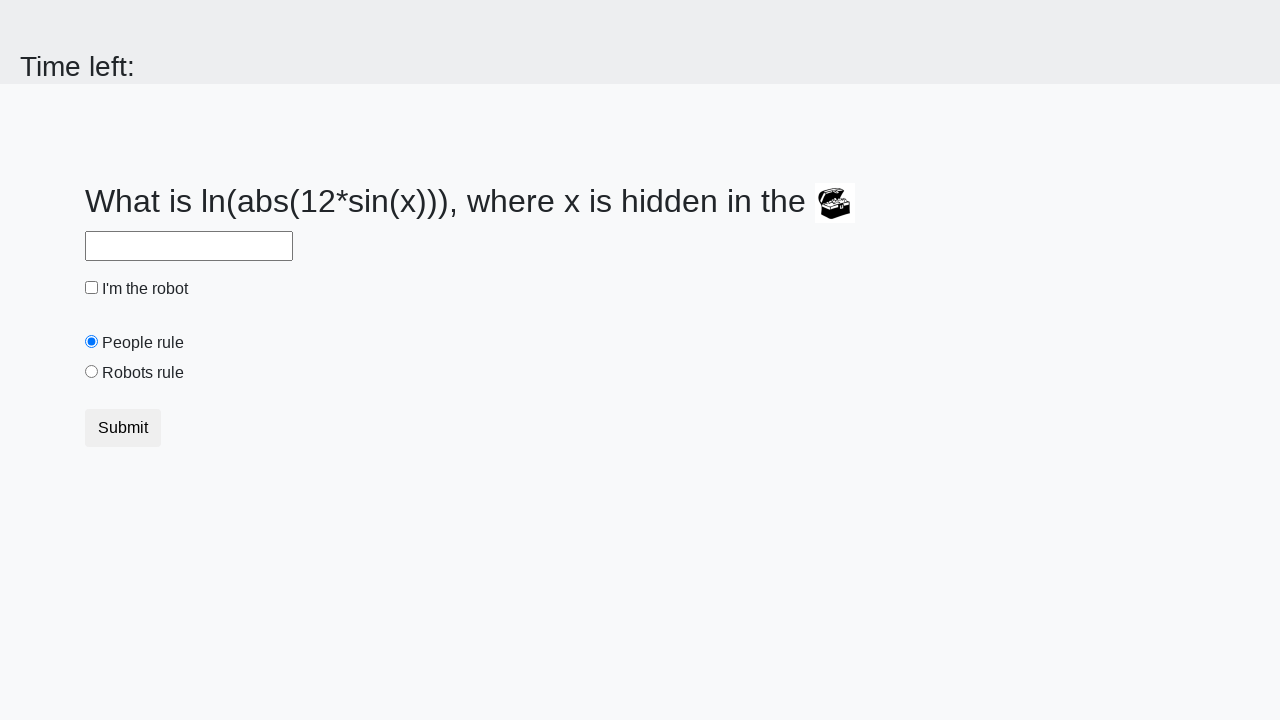

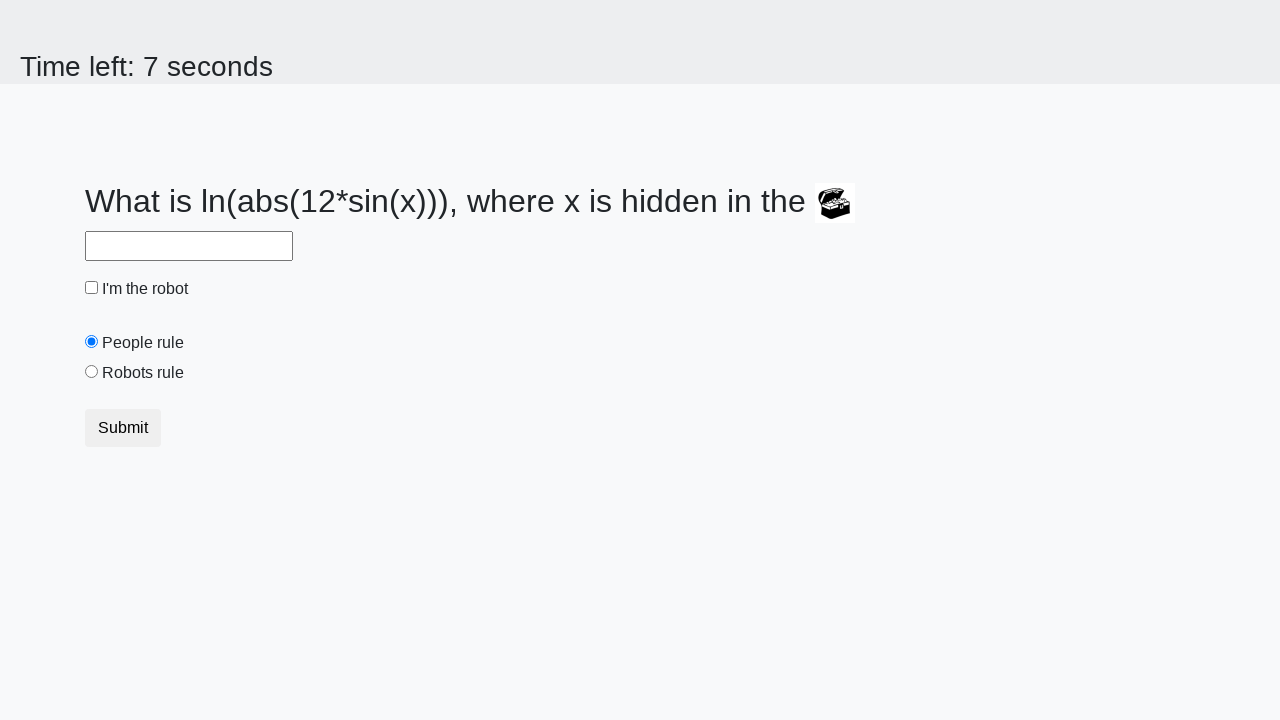